Tests navigation to a web form page by clicking a link and verifying the page title

Starting URL: https://bonigarcia.dev/selenium-webdriver-java/

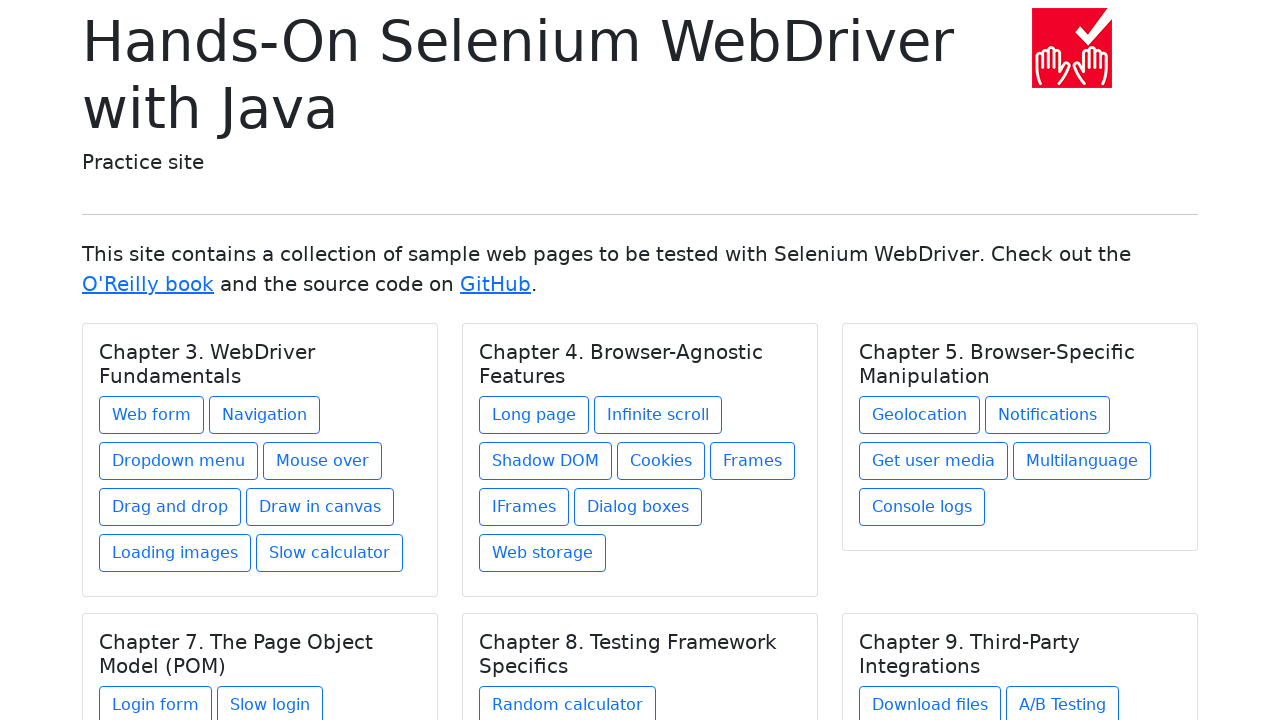

Clicked on the 'Web form' link at (152, 415) on a:text('Web form')
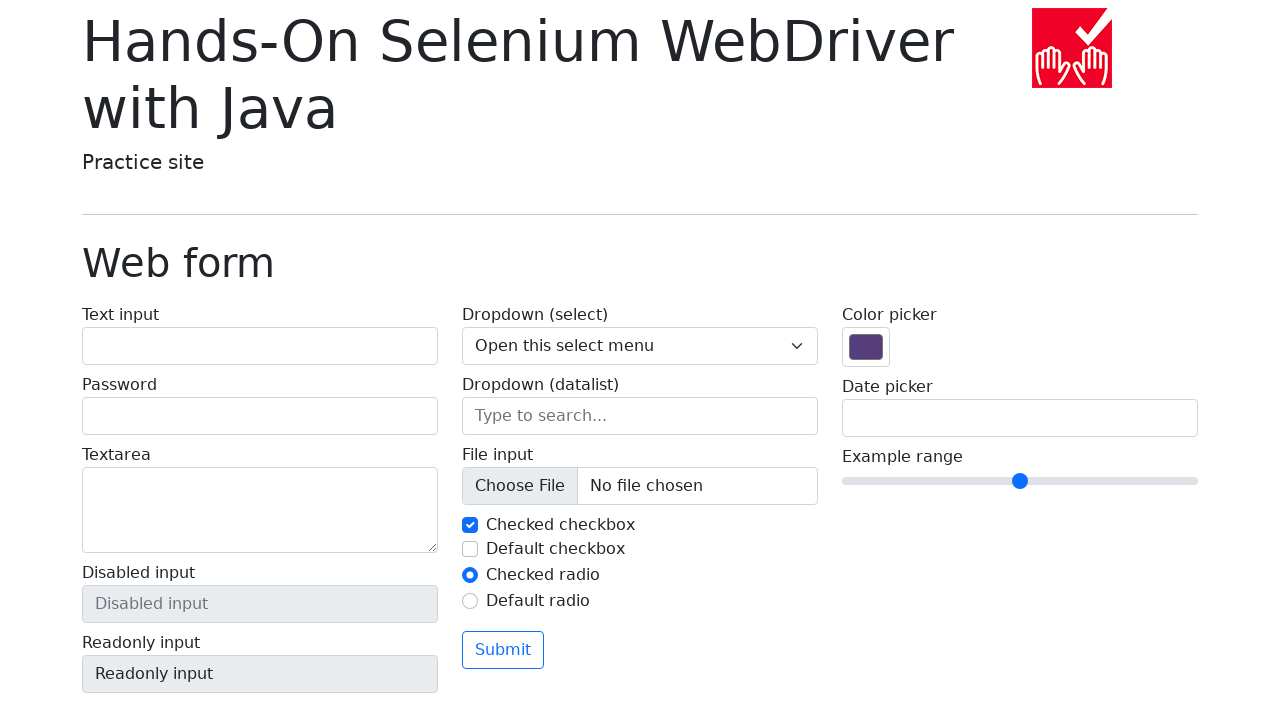

Web form page loaded and page title became visible
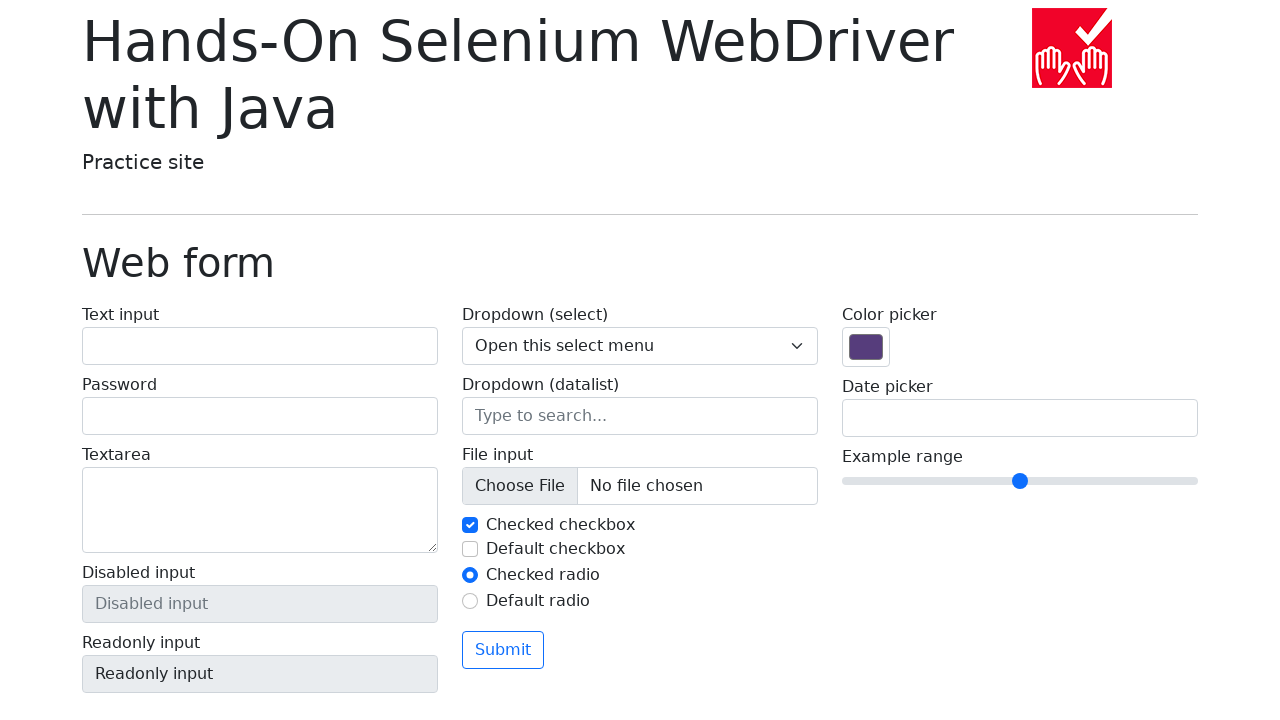

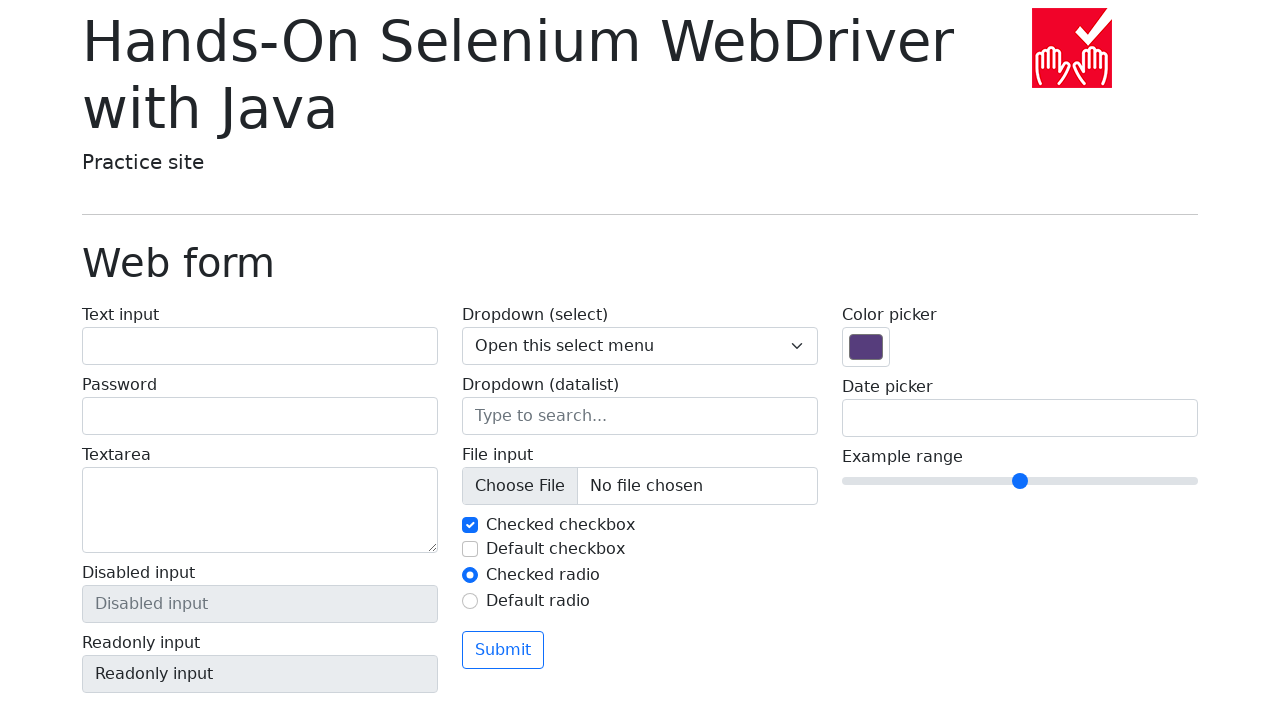